Tests filtering to display only active (incomplete) items

Starting URL: https://demo.playwright.dev/todomvc

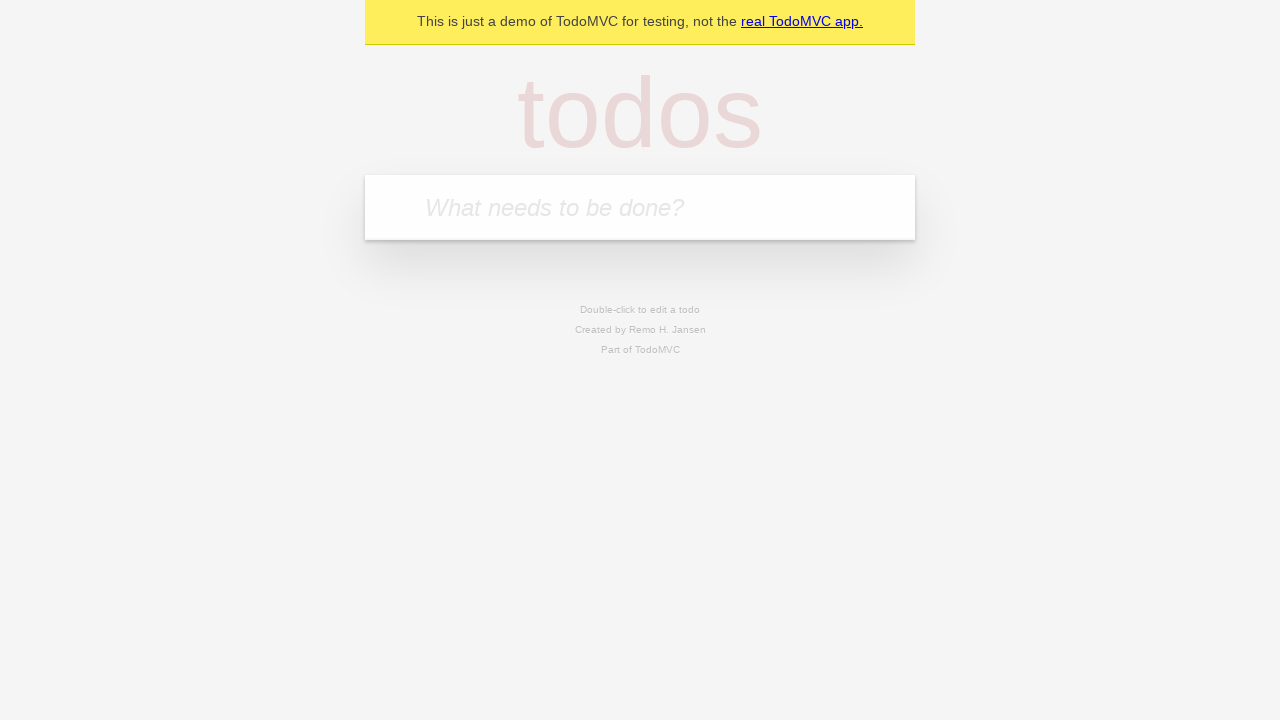

Filled todo input with 'buy some cheese' on internal:attr=[placeholder="What needs to be done?"i]
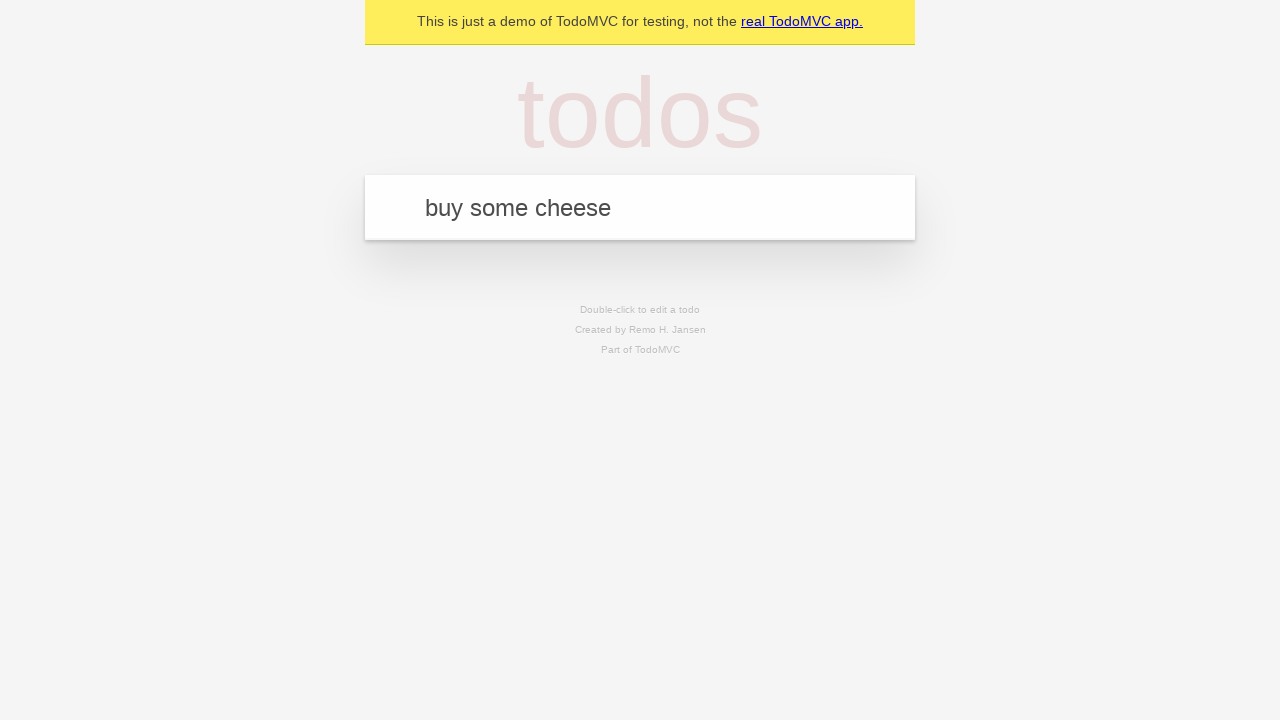

Pressed Enter to add 'buy some cheese' to the todo list on internal:attr=[placeholder="What needs to be done?"i]
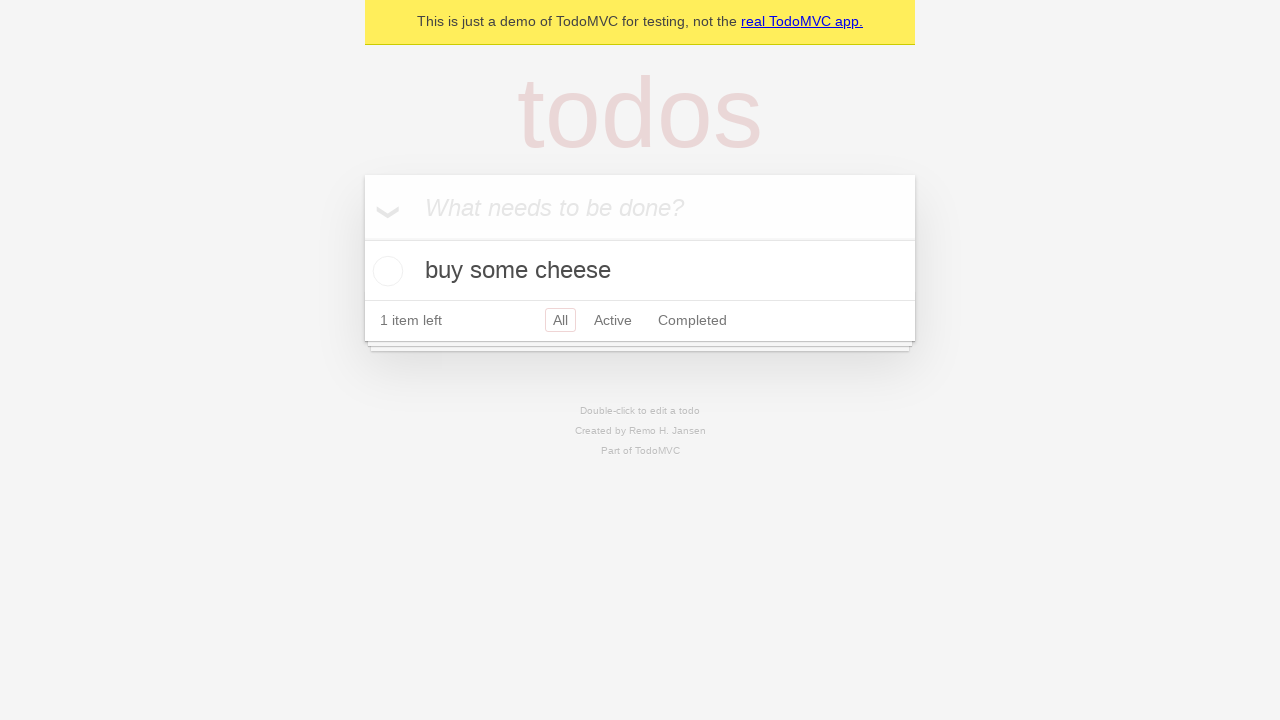

Filled todo input with 'feed the cat' on internal:attr=[placeholder="What needs to be done?"i]
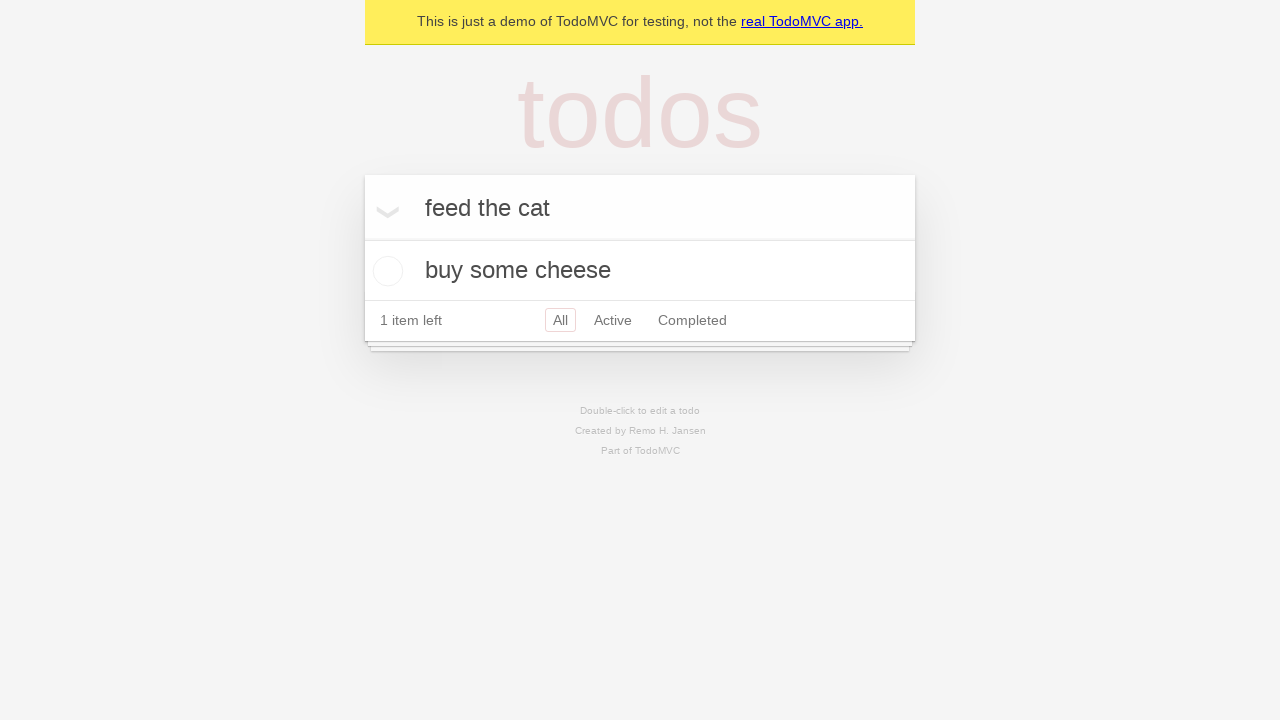

Pressed Enter to add 'feed the cat' to the todo list on internal:attr=[placeholder="What needs to be done?"i]
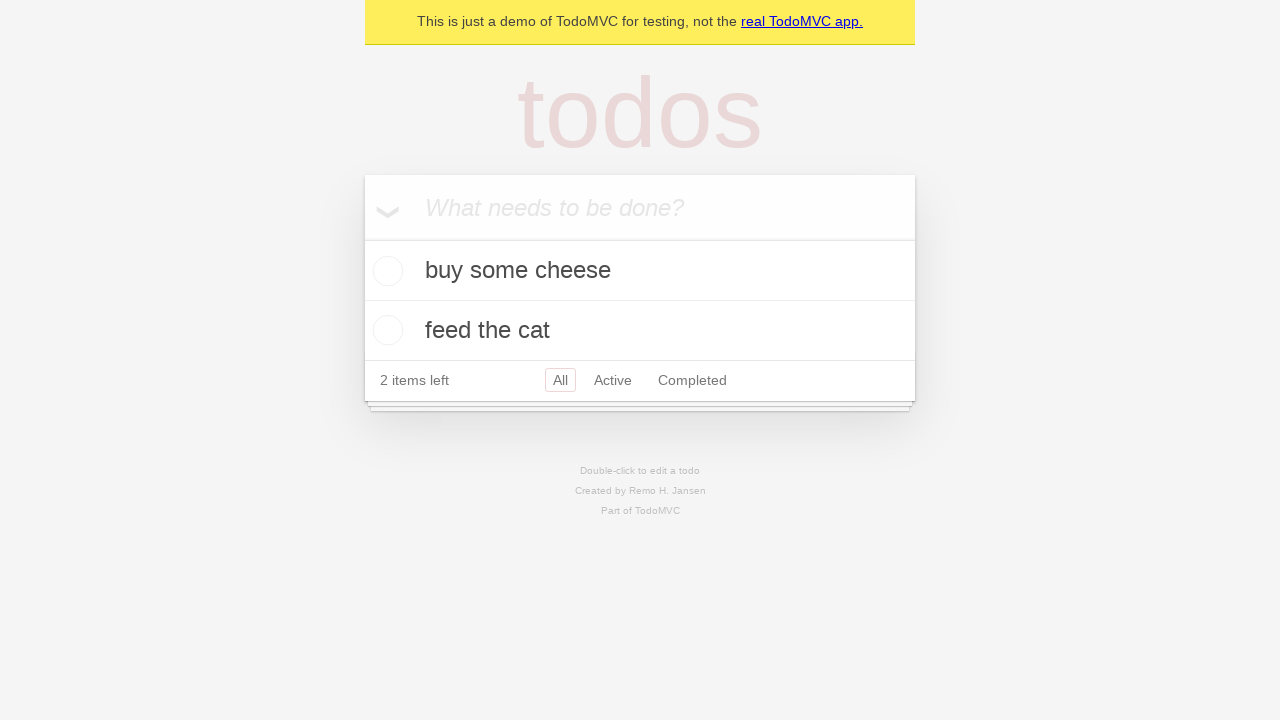

Filled todo input with 'book a doctors appointment' on internal:attr=[placeholder="What needs to be done?"i]
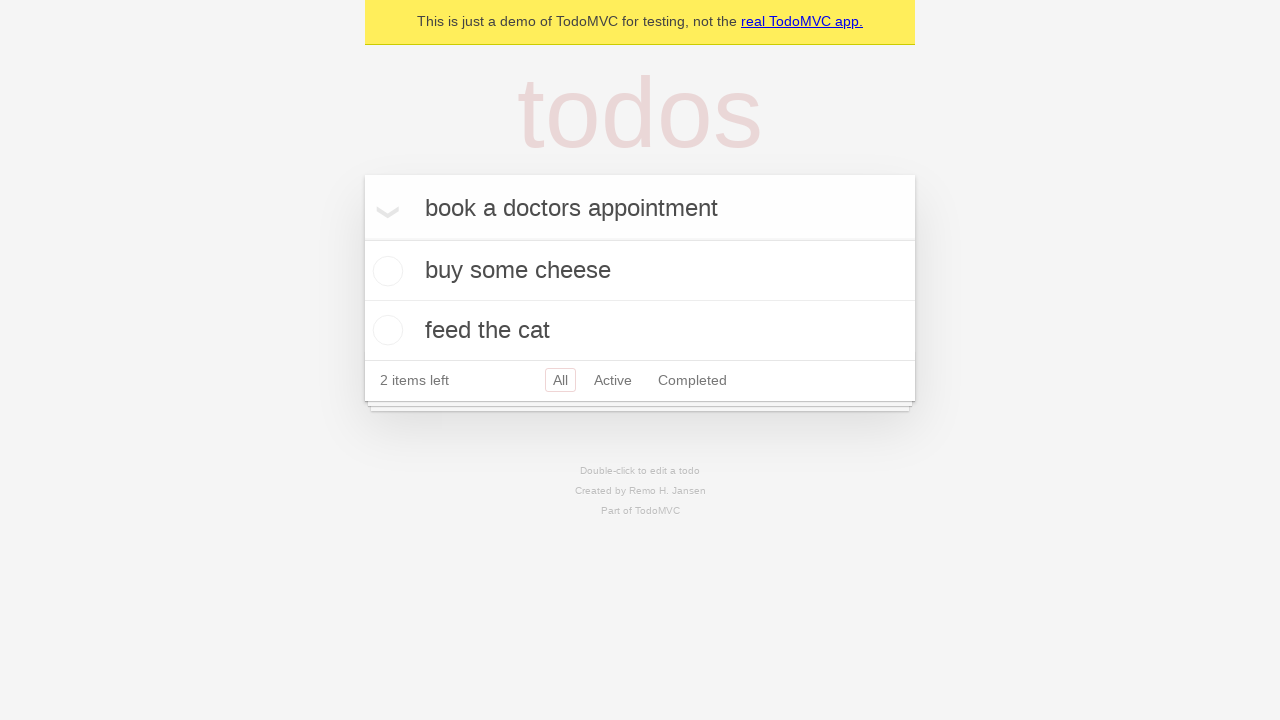

Pressed Enter to add 'book a doctors appointment' to the todo list on internal:attr=[placeholder="What needs to be done?"i]
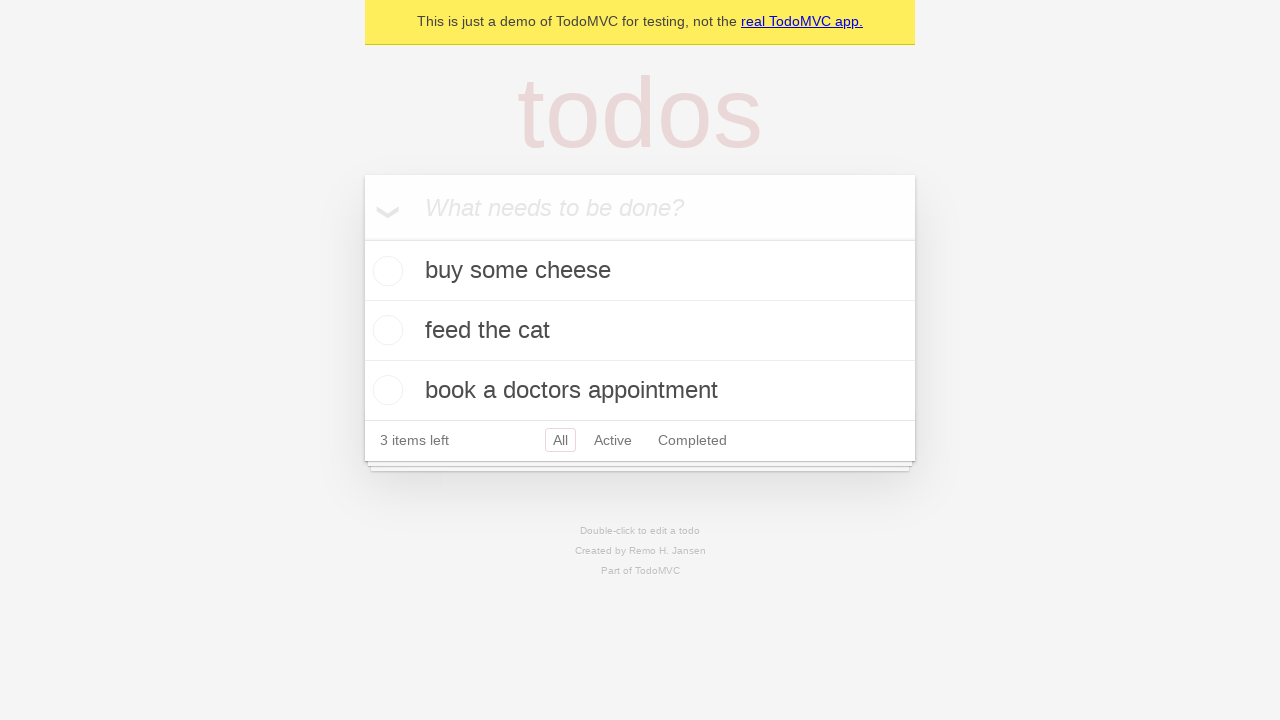

All 3 todo items loaded and displayed
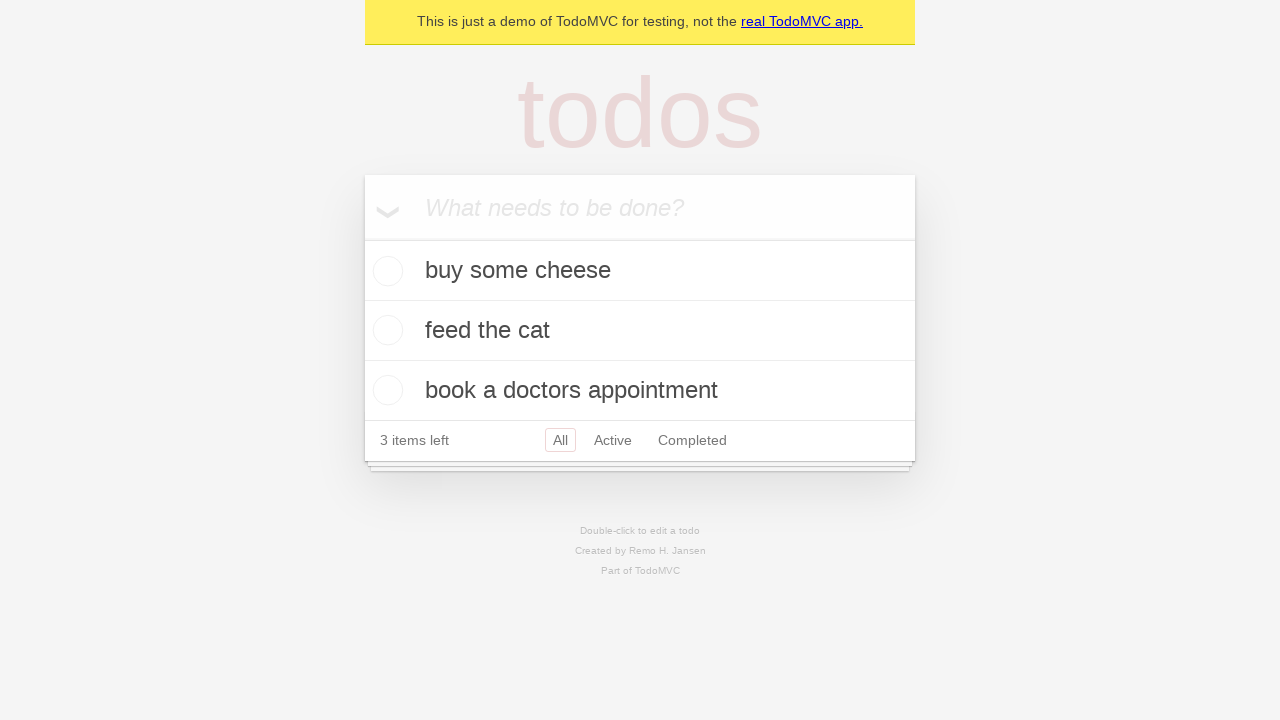

Marked second todo item as complete at (385, 330) on internal:testid=[data-testid="todo-item"s] >> nth=1 >> internal:role=checkbox
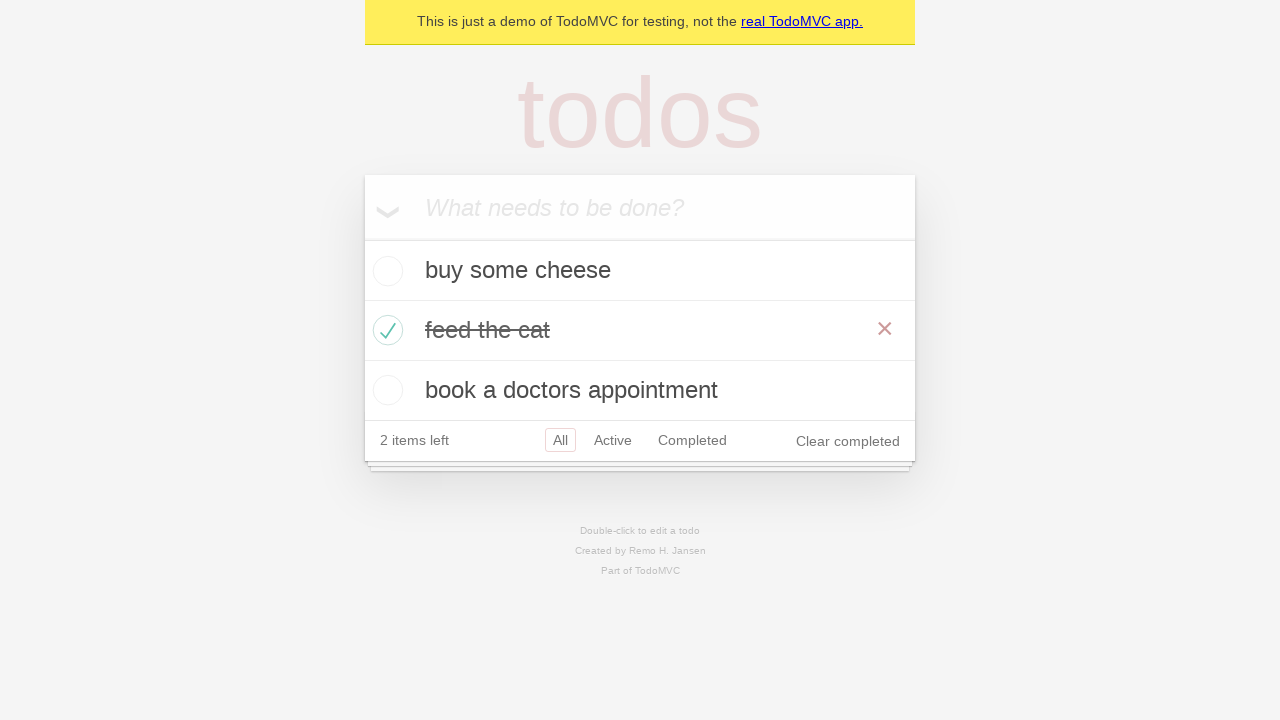

Clicked Active filter to display only incomplete items at (613, 440) on internal:role=link[name="Active"i]
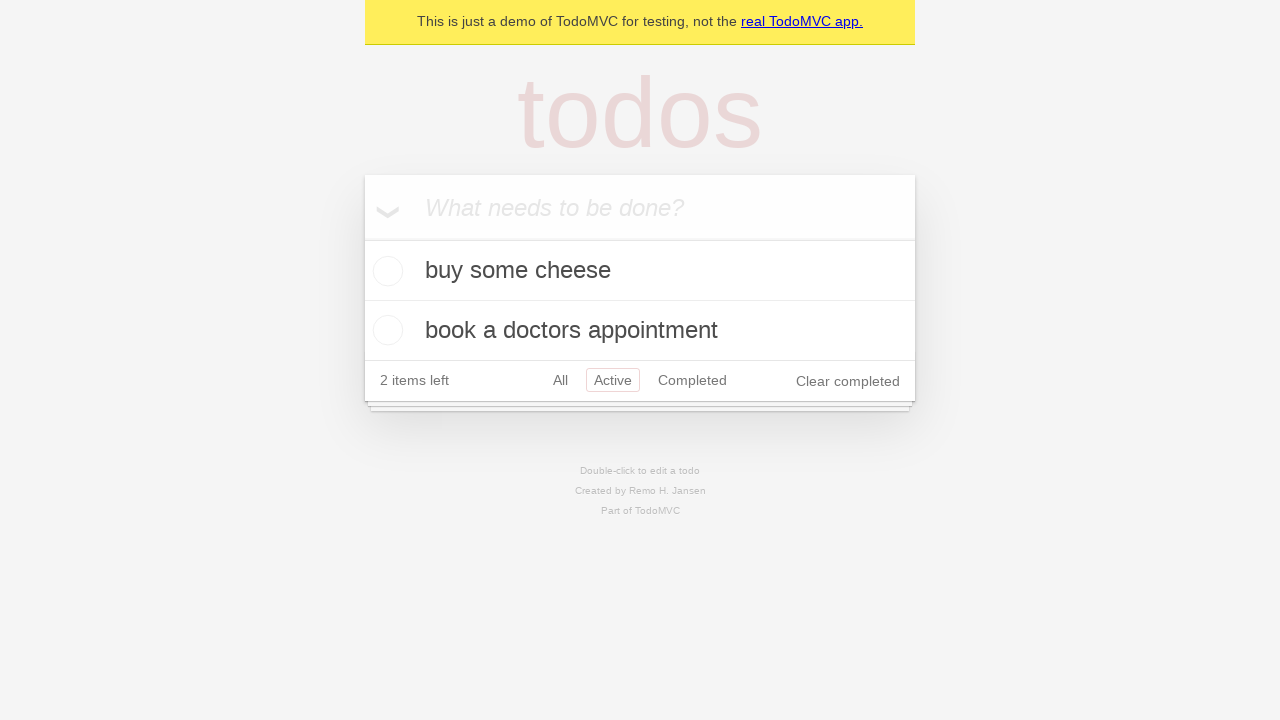

Verified that only 2 active (incomplete) items are displayed
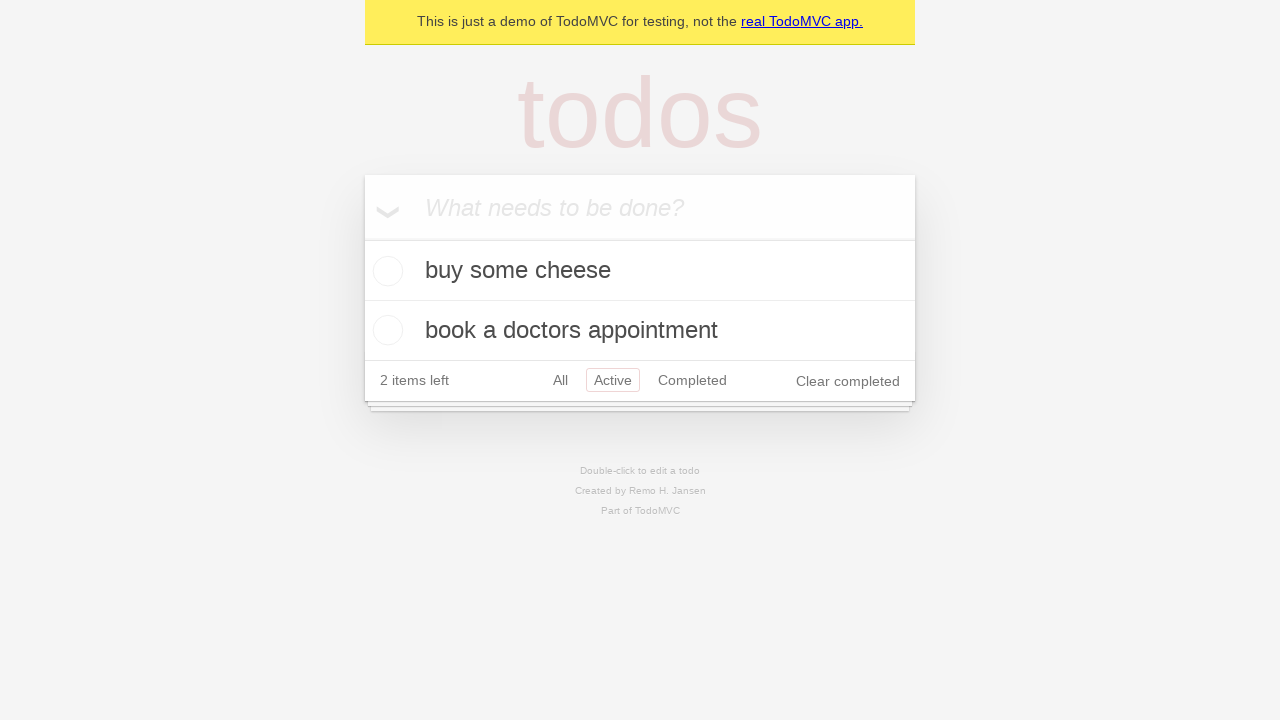

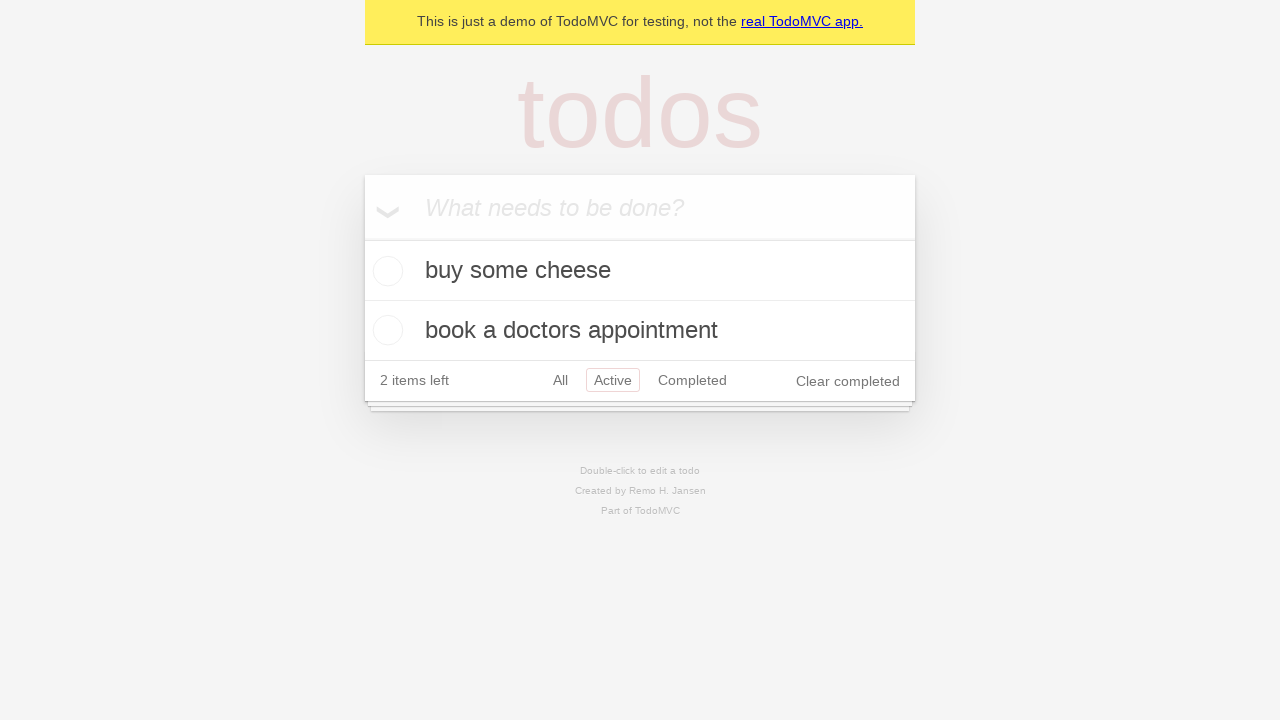